Tests that the Delete button is not visible on the Add/Remove Elements page when no elements have been added yet.

Starting URL: https://the-internet.herokuapp.com/

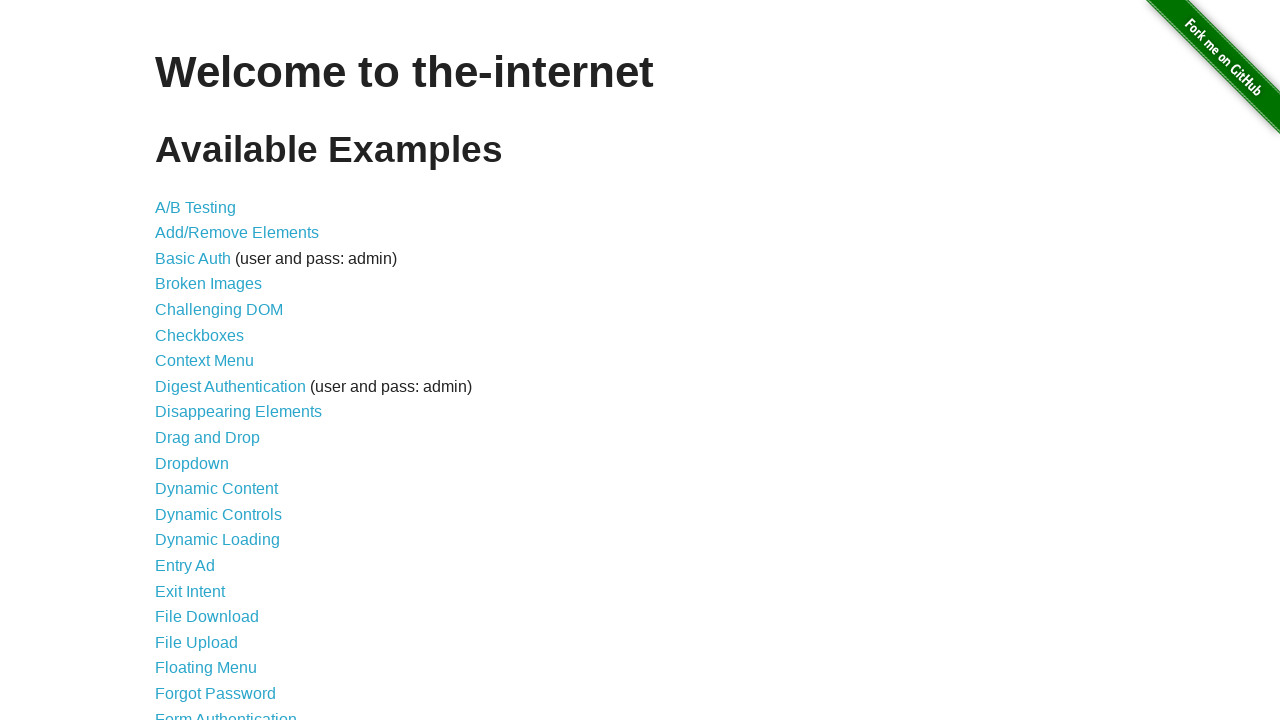

Clicked 'Add/Remove Elements' link to navigate to the test page at (237, 233) on internal:role=link[name="Add/Remove Elements"i]
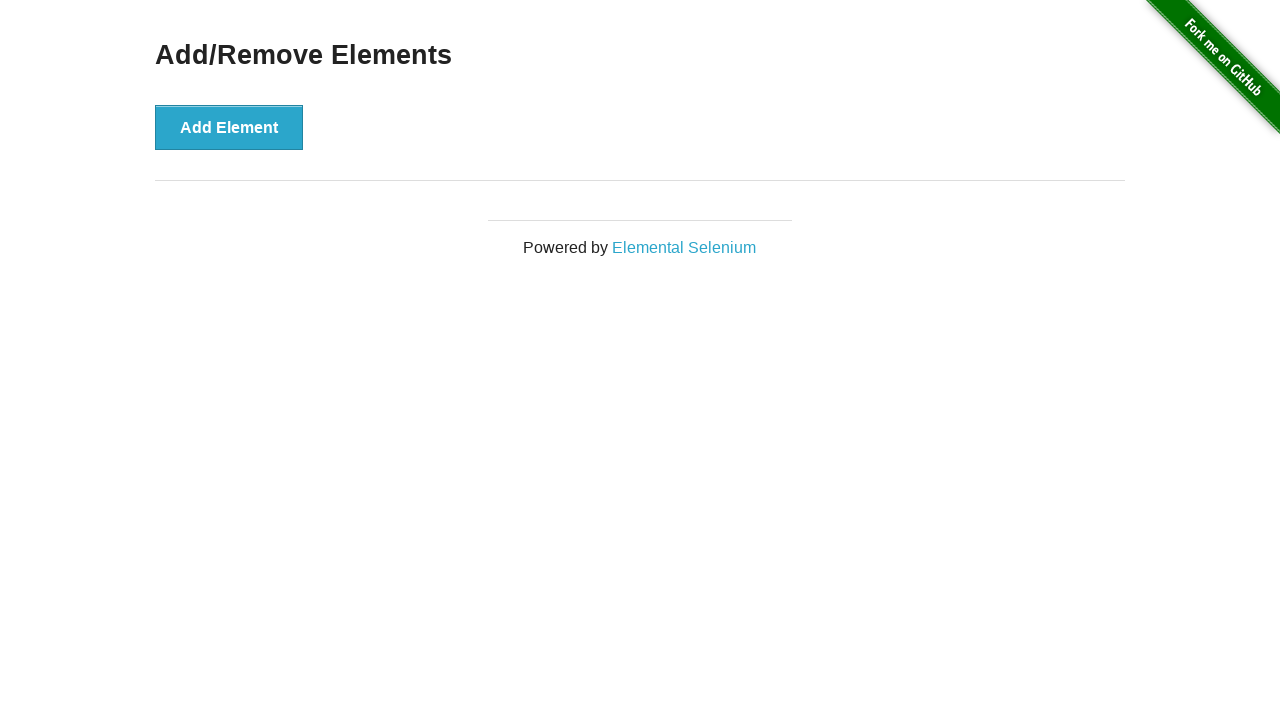

Add/Remove Elements page loaded and heading is visible
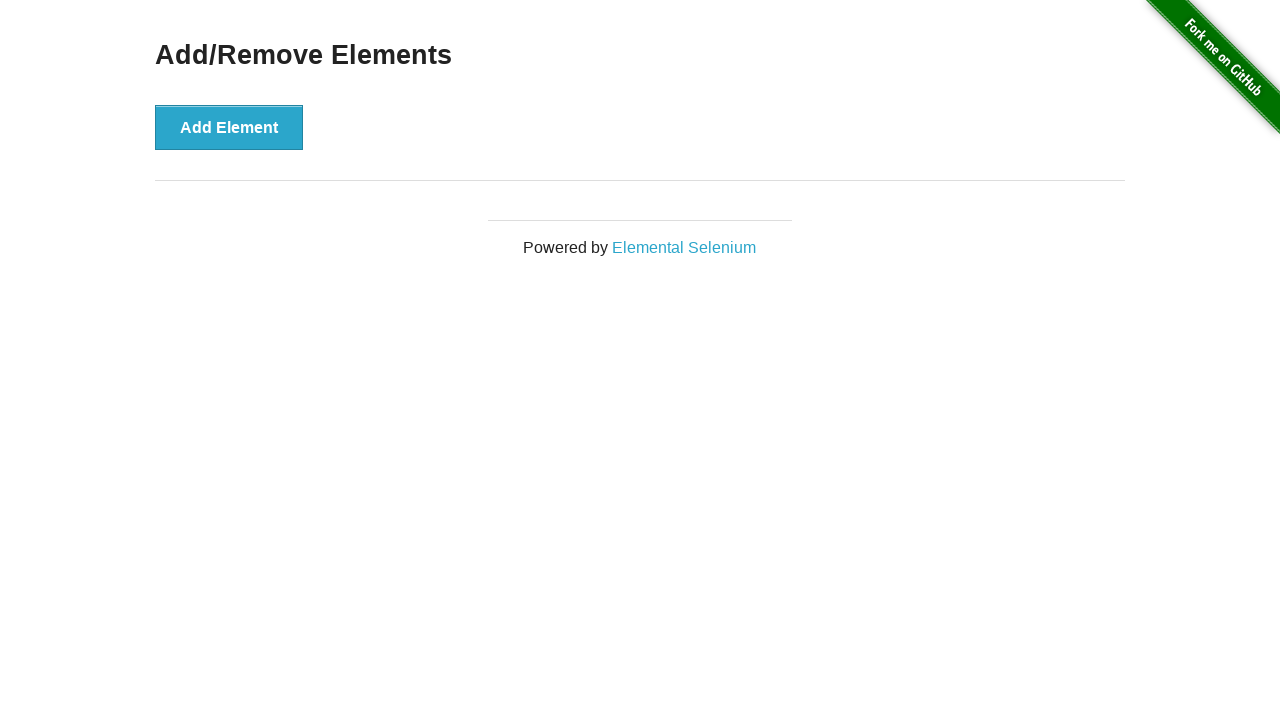

Confirmed that Delete button is not visible when no elements have been added
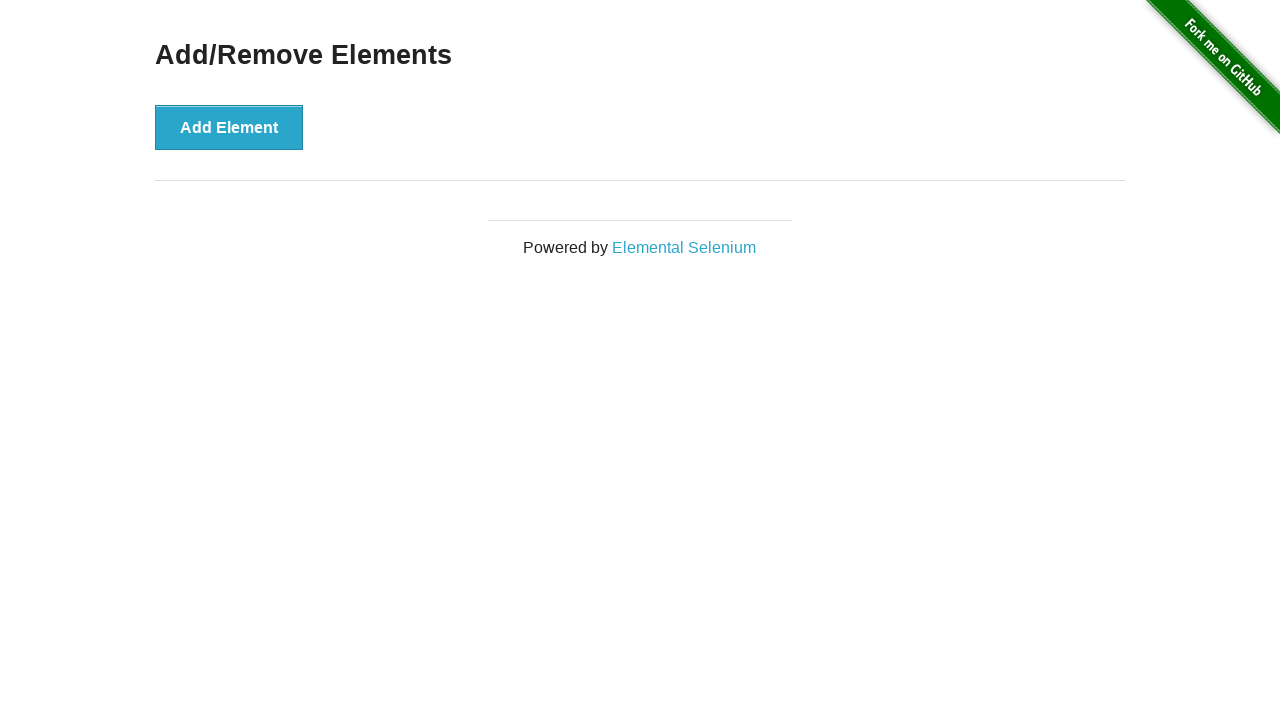

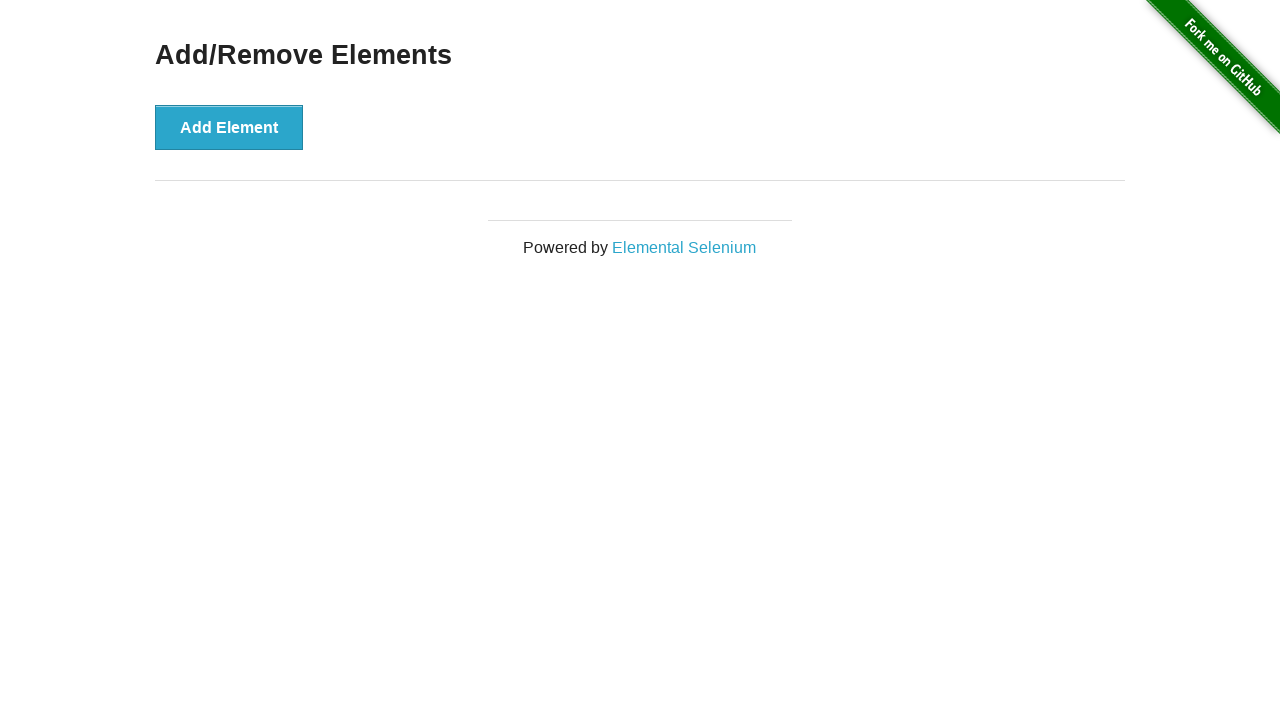